Tests negative flow by verifying page title does not match an incorrect value

Starting URL: https://www.w3schools.com/tags/tryit.asp?filename=tryhtml5_input_type_checkbox

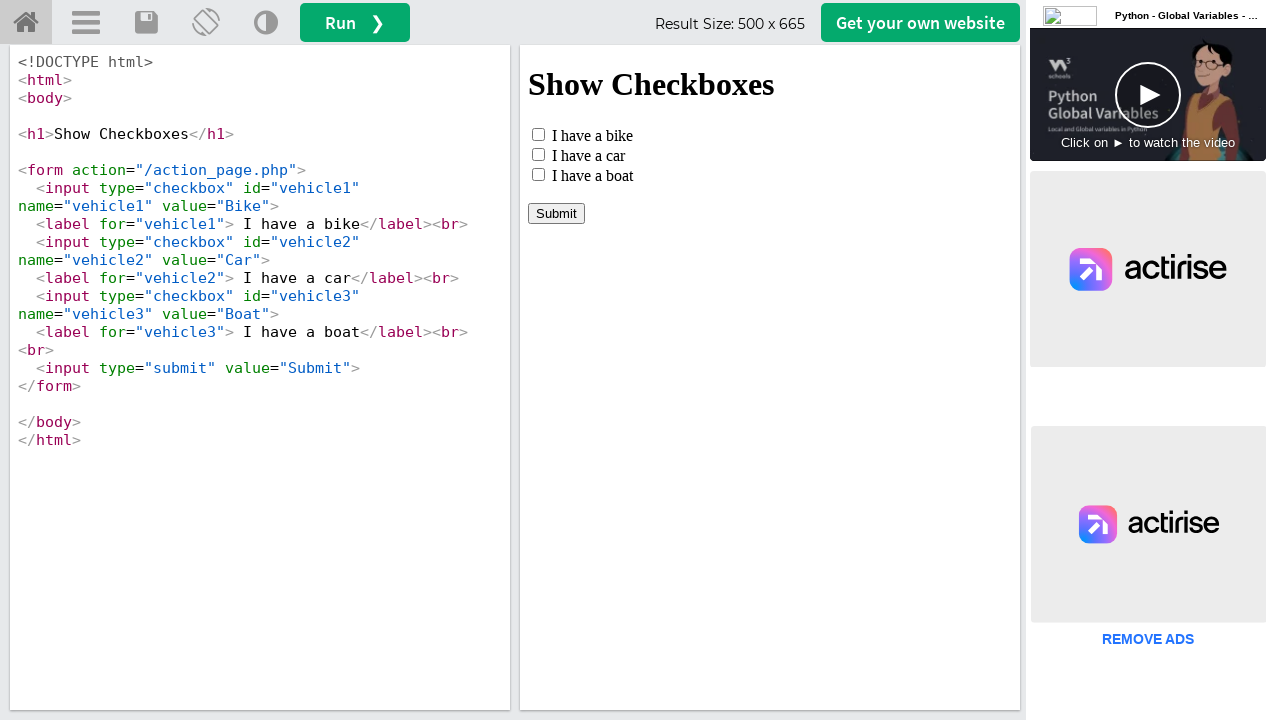

Navigated to W3Schools tryit editor for HTML5 checkbox input
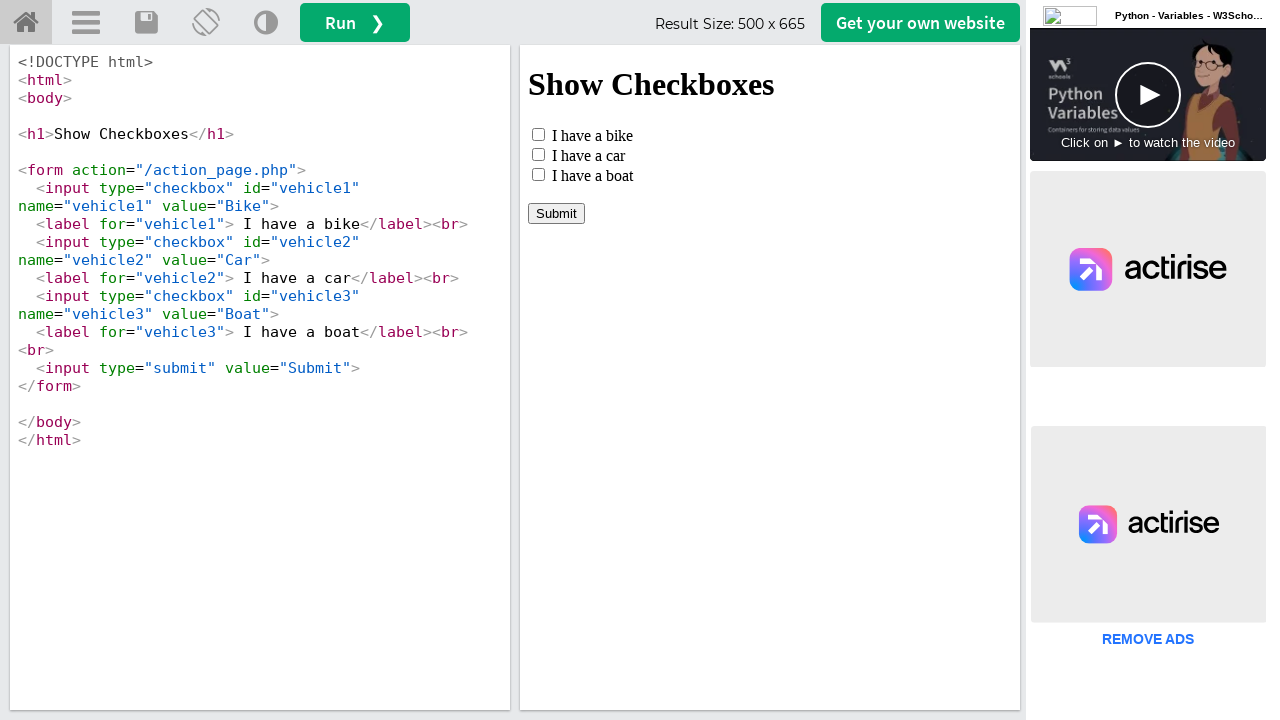

Verified page title does not match incorrect value 'Tryit Editor '
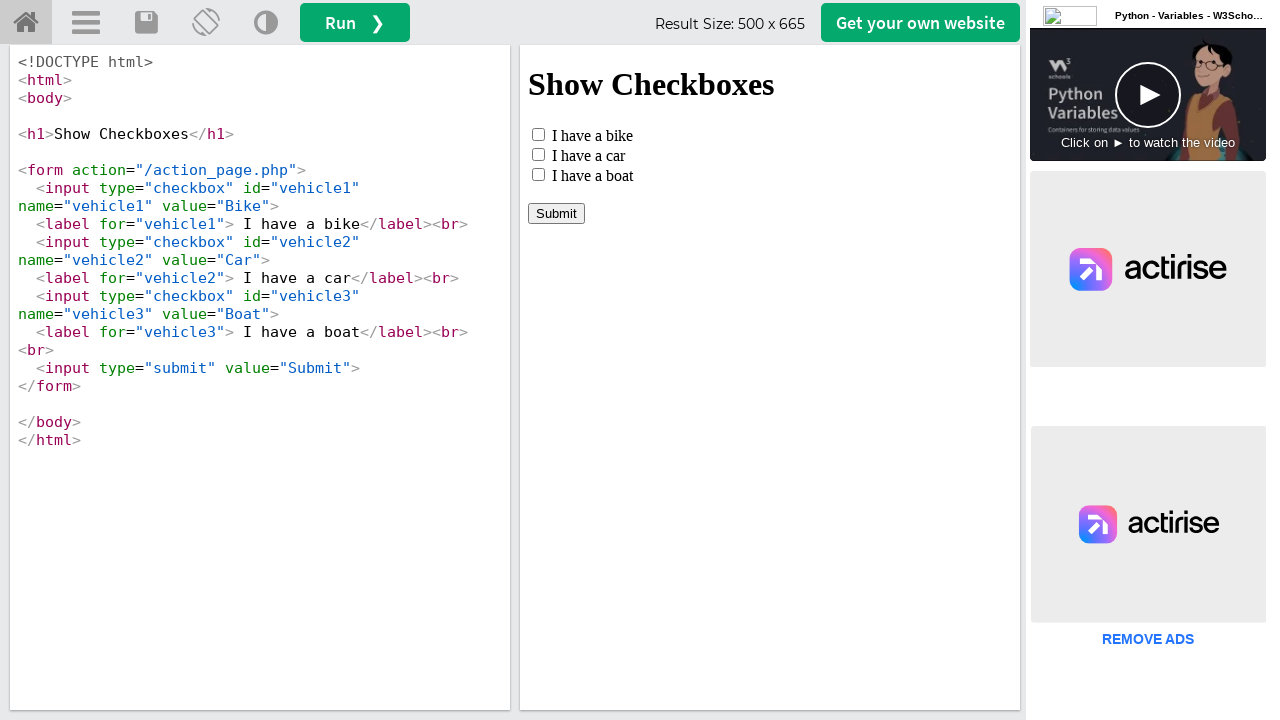

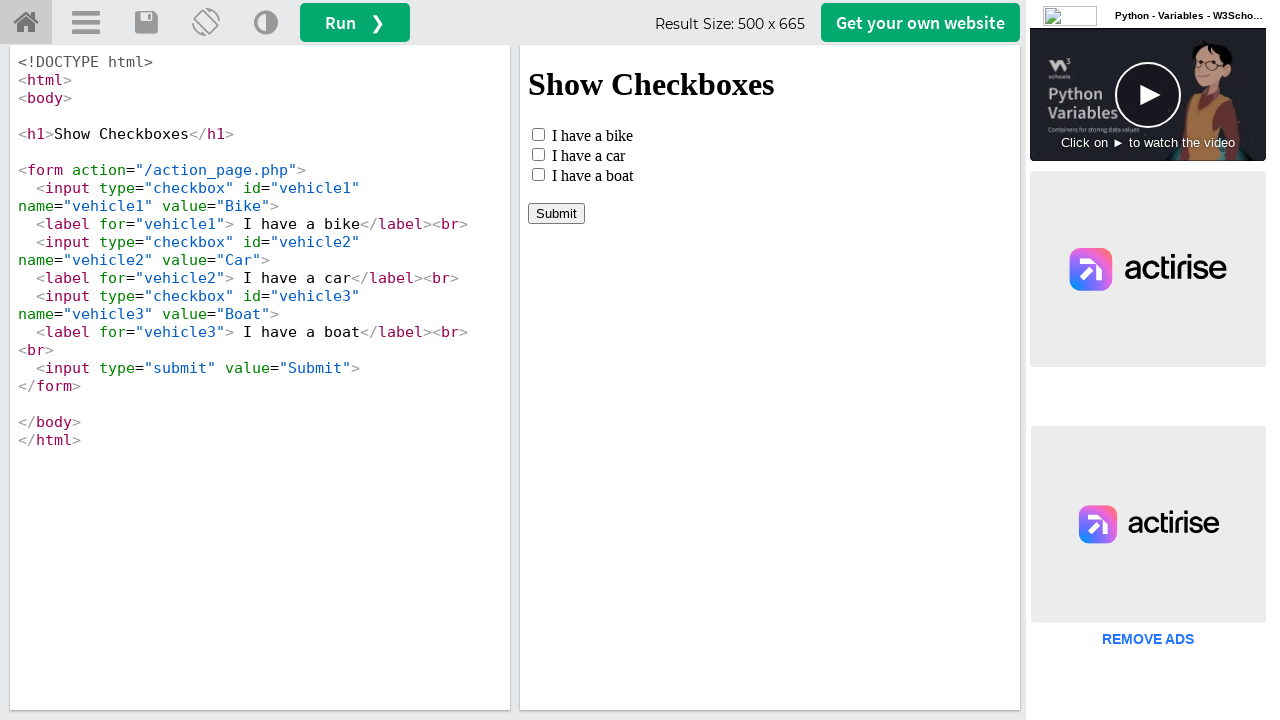